Tests registration form validation with an invalid email format and verifies email error messages

Starting URL: https://alada.vn/tai-khoan/dang-ky.html

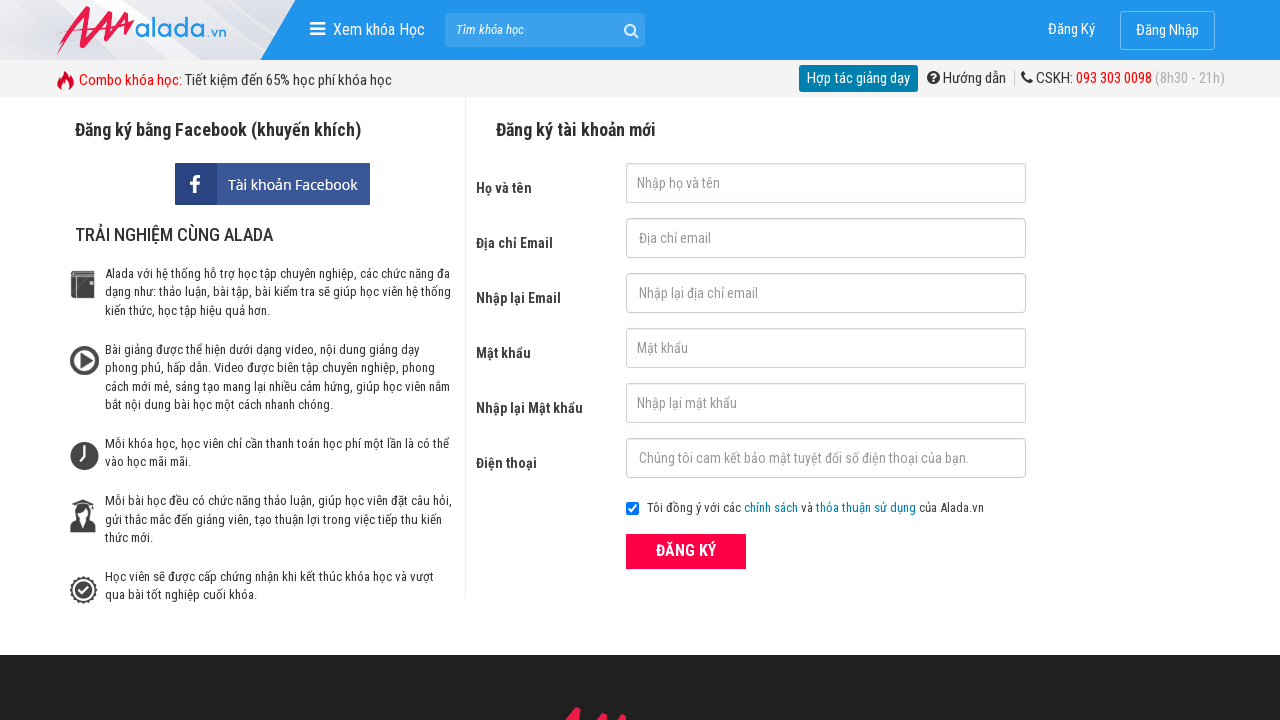

Filled first name field with 'Automation Test' on #txtFirstname
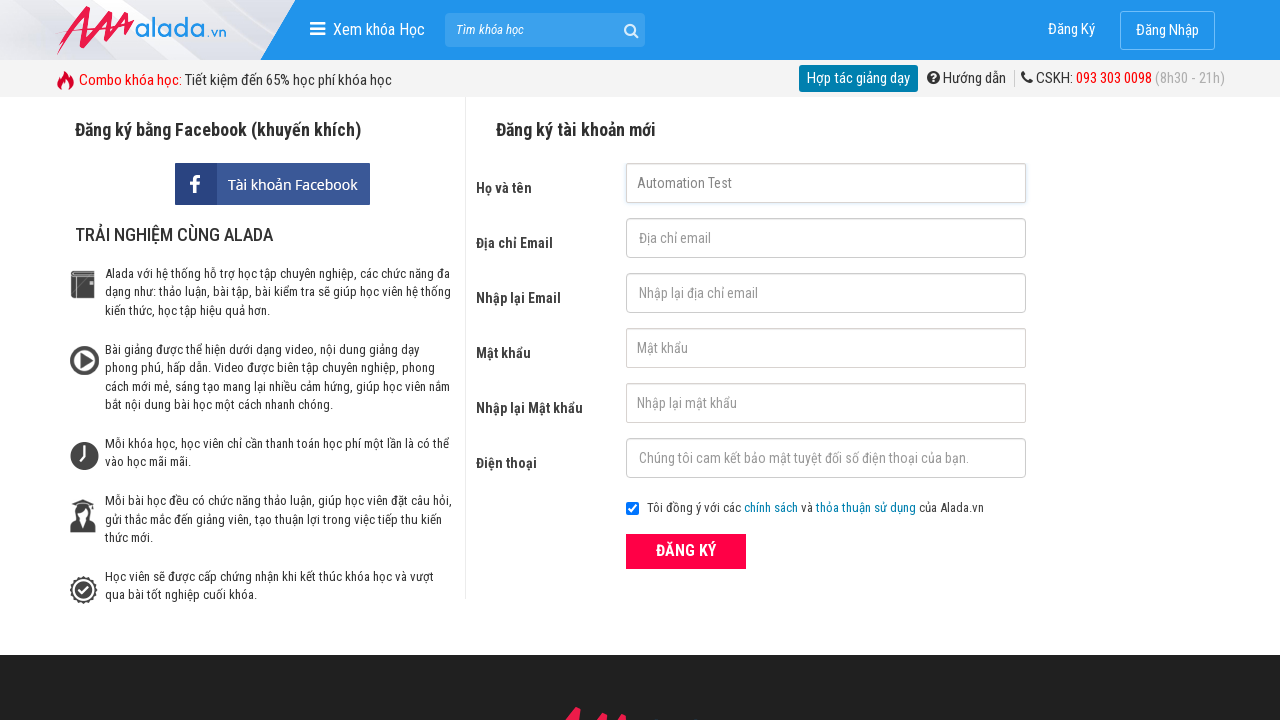

Filled email field with invalid email format 'test@213.com@' on #txtEmail
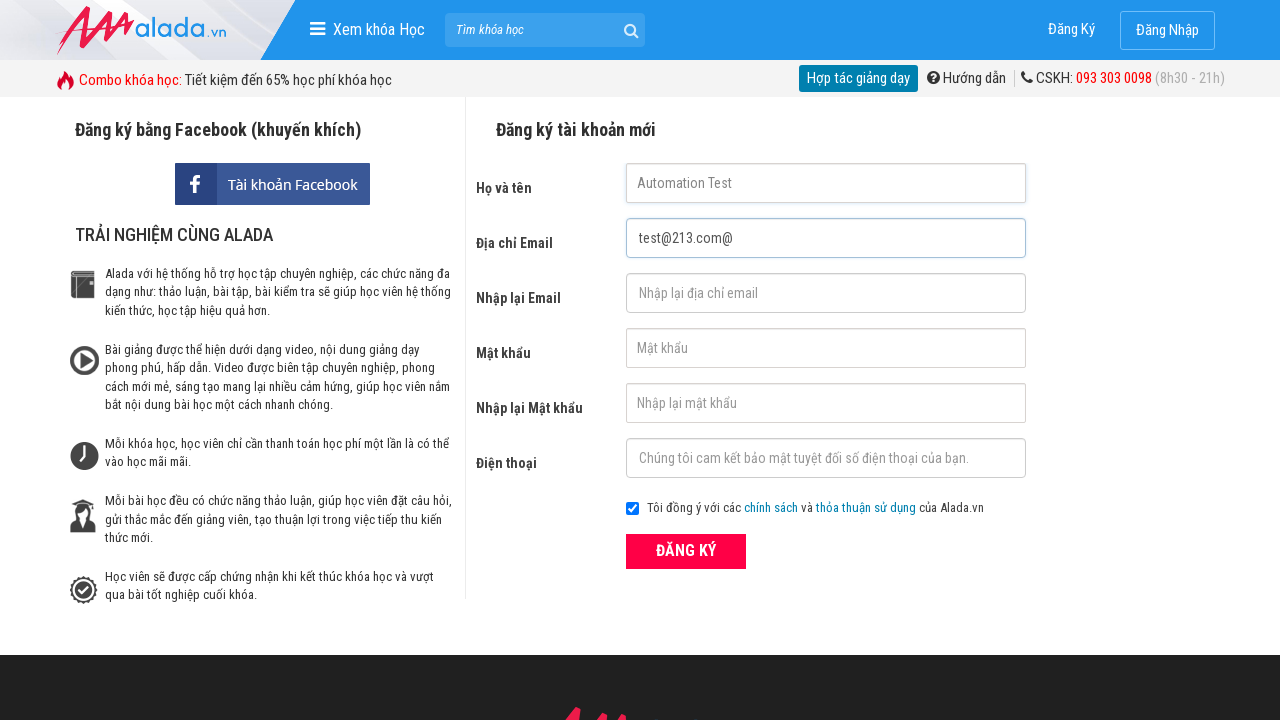

Filled confirm email field with invalid email format 'test@213.com@' on #txtCEmail
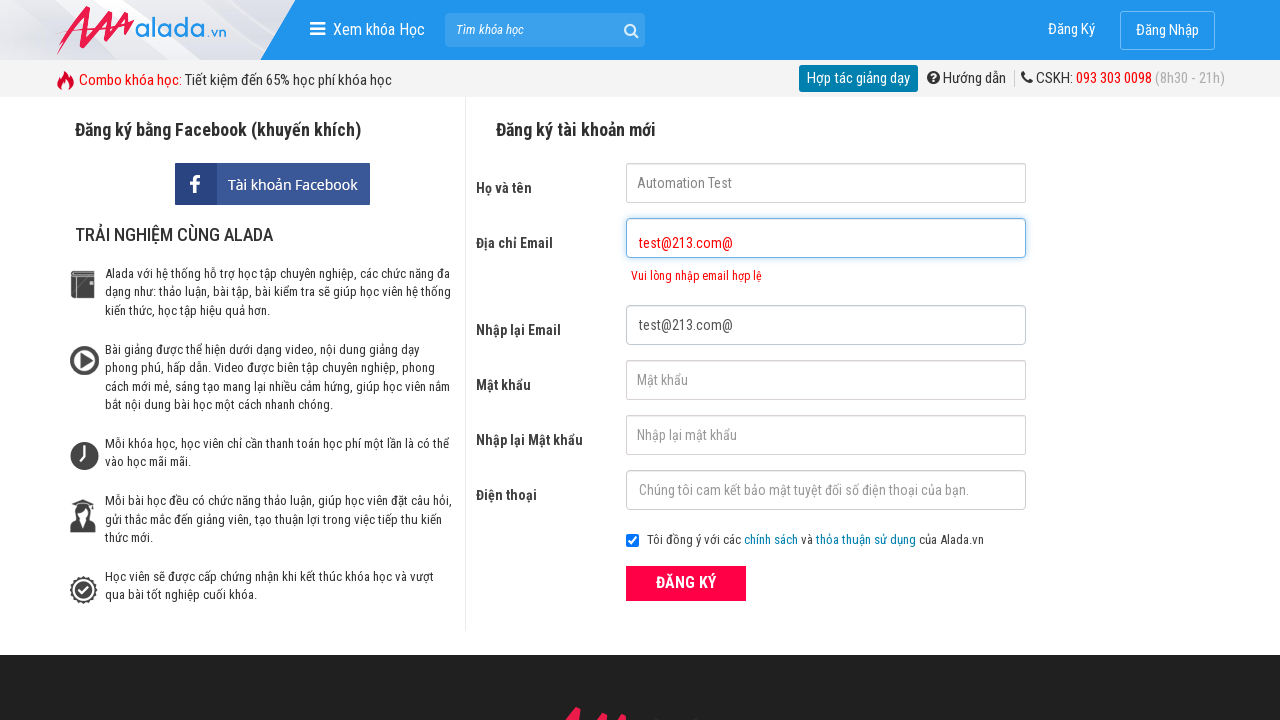

Filled password field with '123456' on #txtPassword
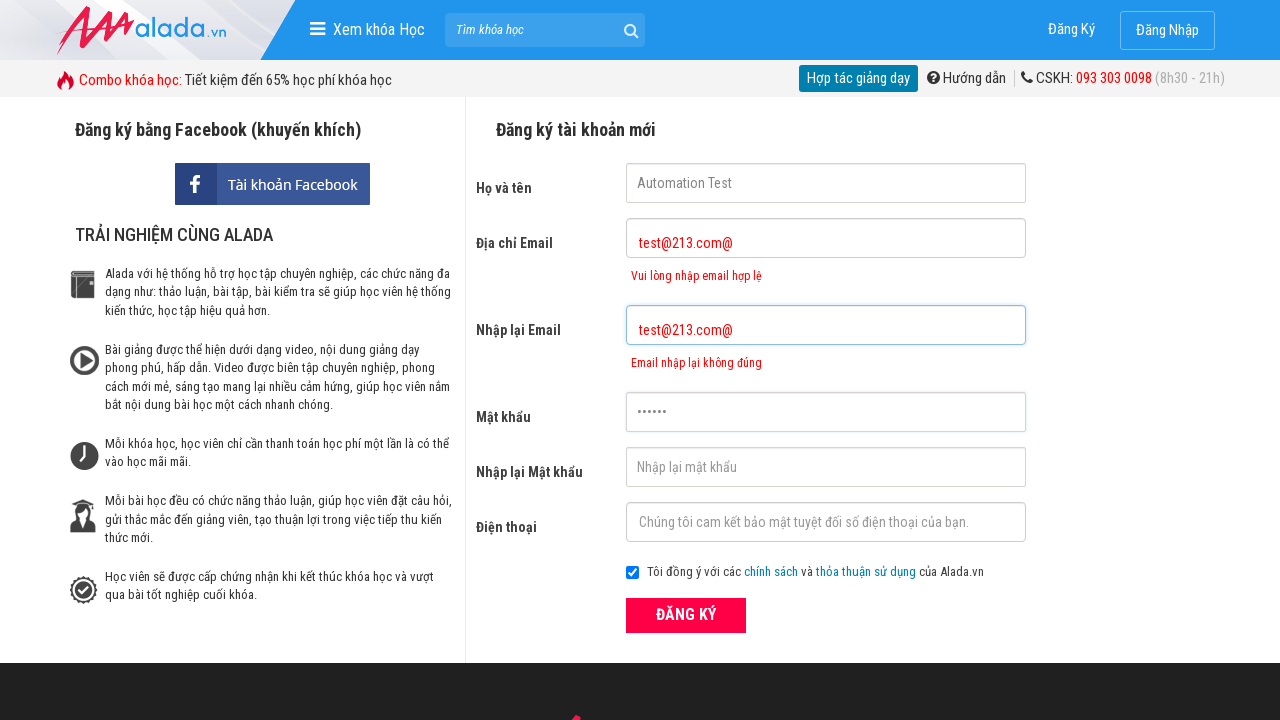

Filled confirm password field with '123456' on #txtCPassword
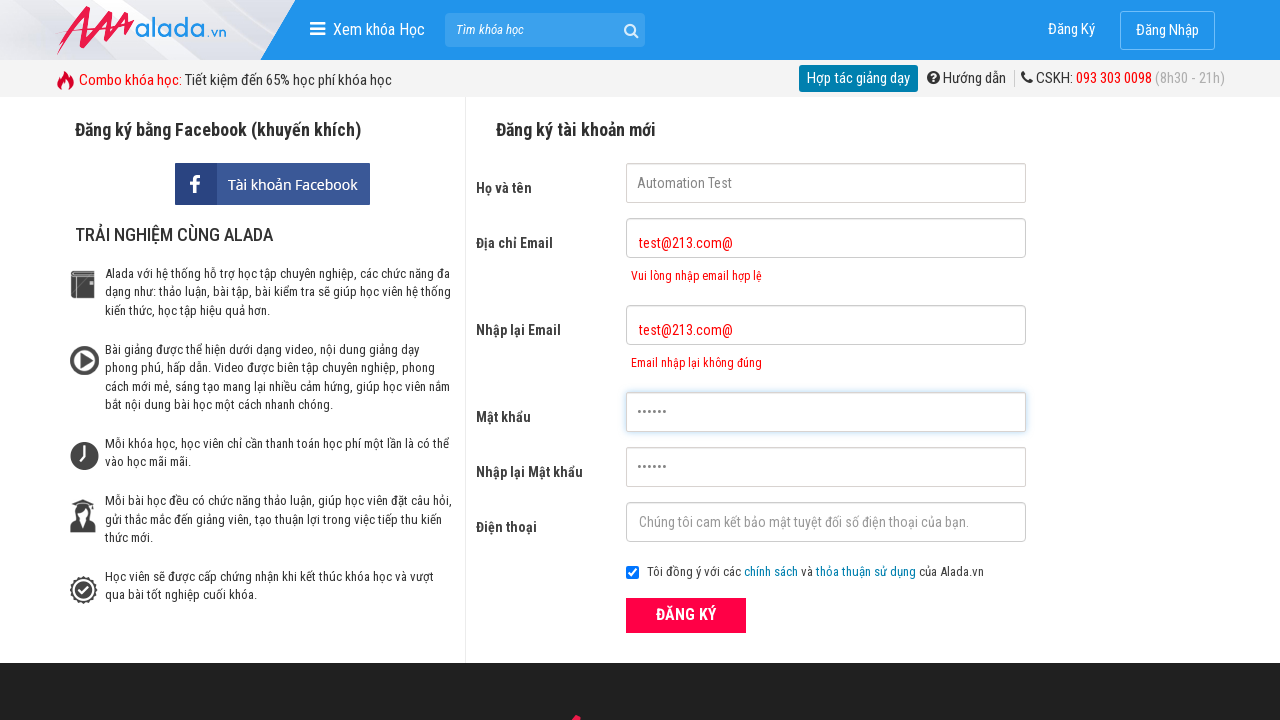

Filled phone field with '0123456789' on #txtPhone
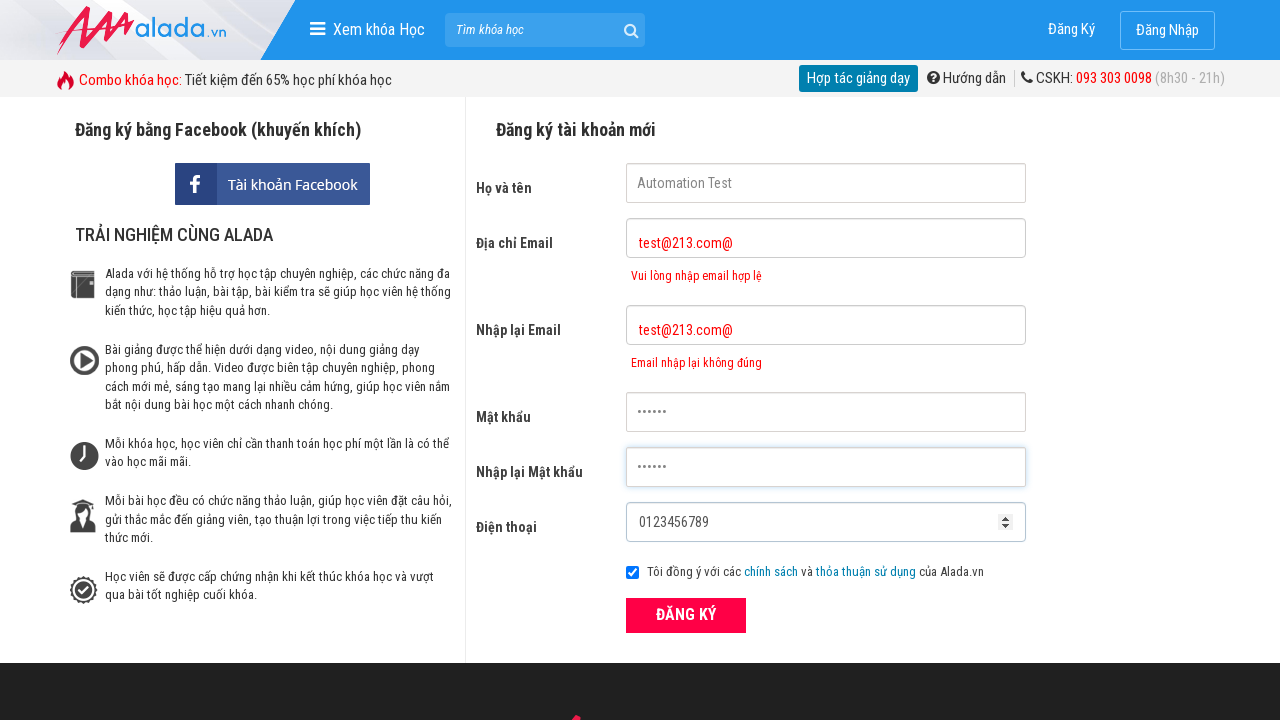

Clicked submit button to attempt registration at (686, 615) on button[type='submit']
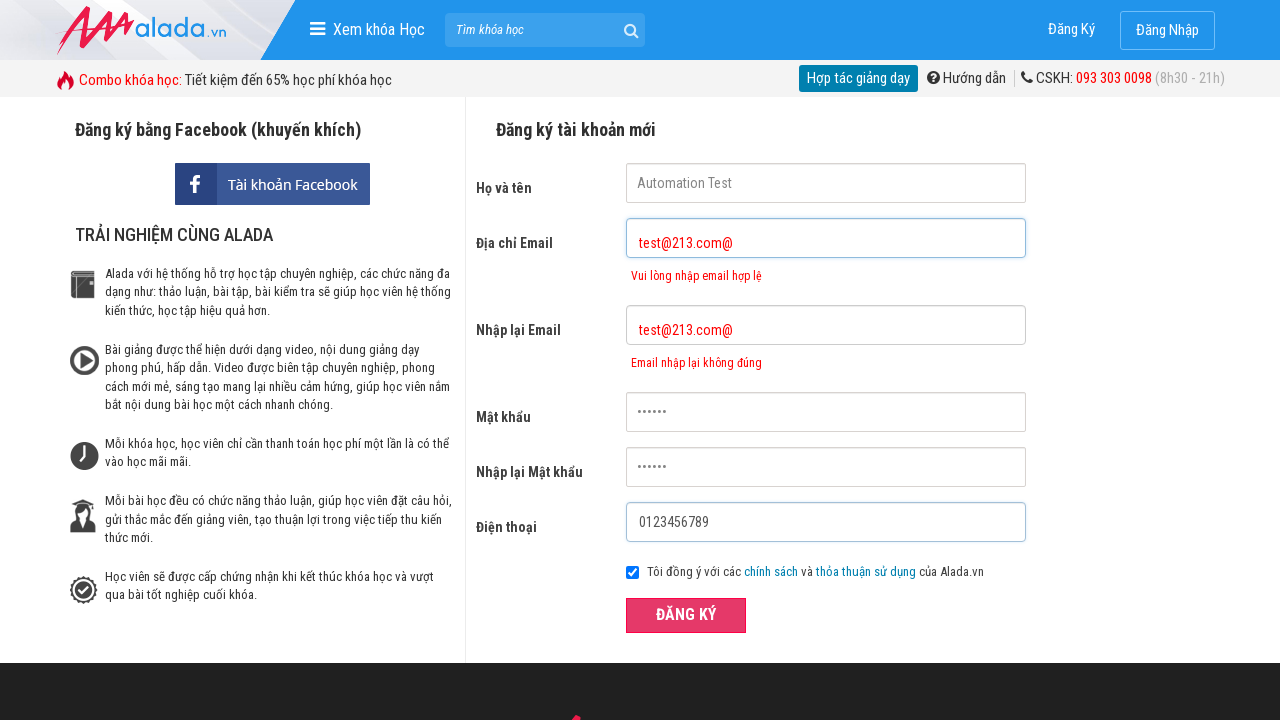

Email error message element loaded
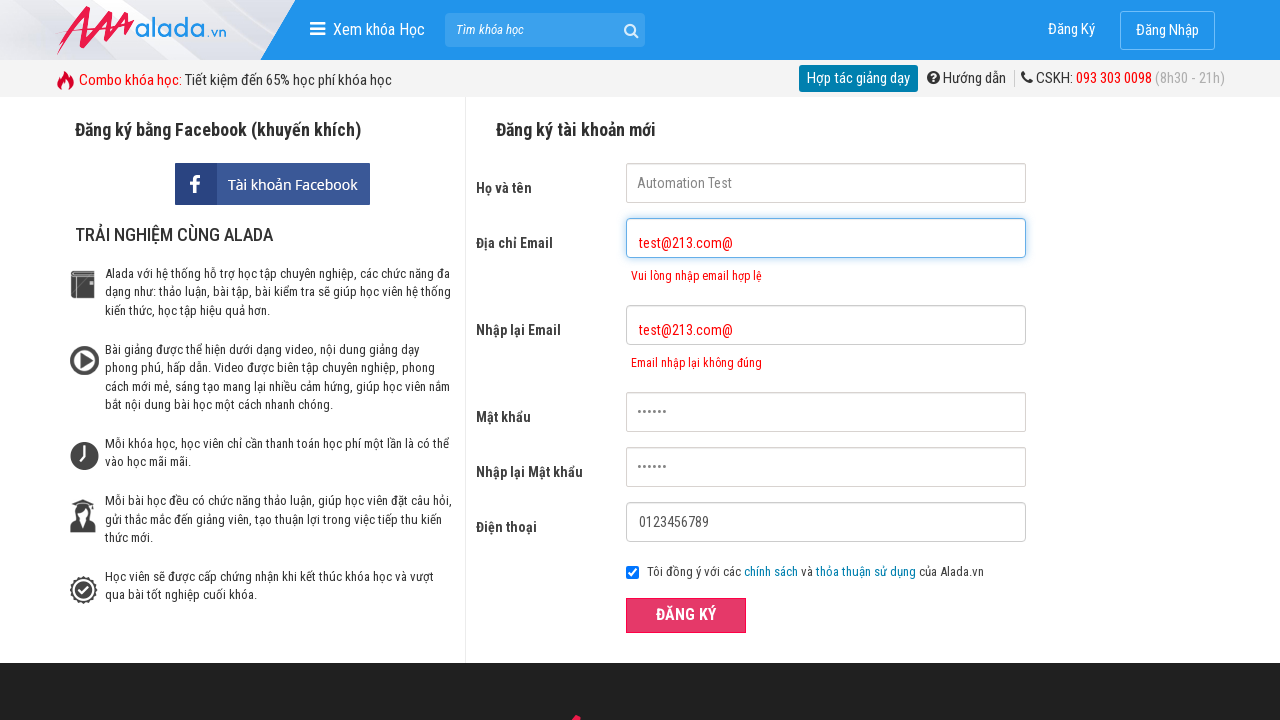

Verified email error message: 'Vui lòng nhập email hợp lệ'
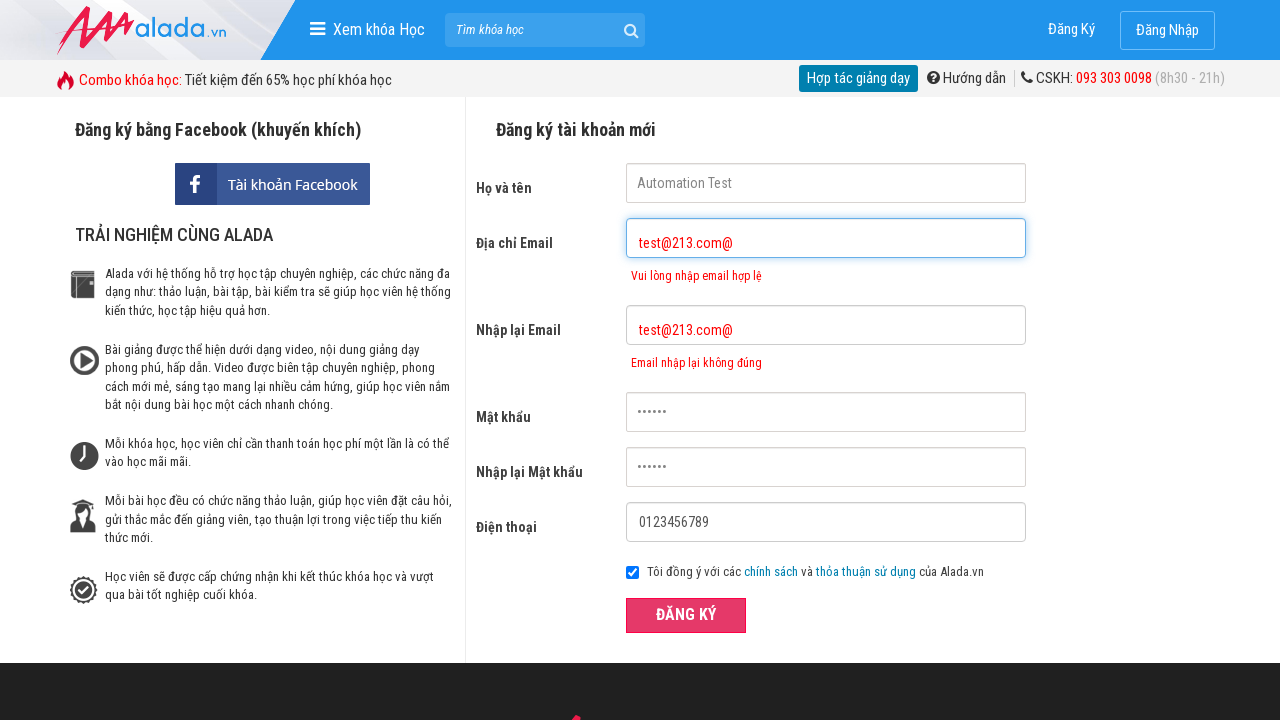

Verified confirm email error message: 'Email nhập lại không đúng'
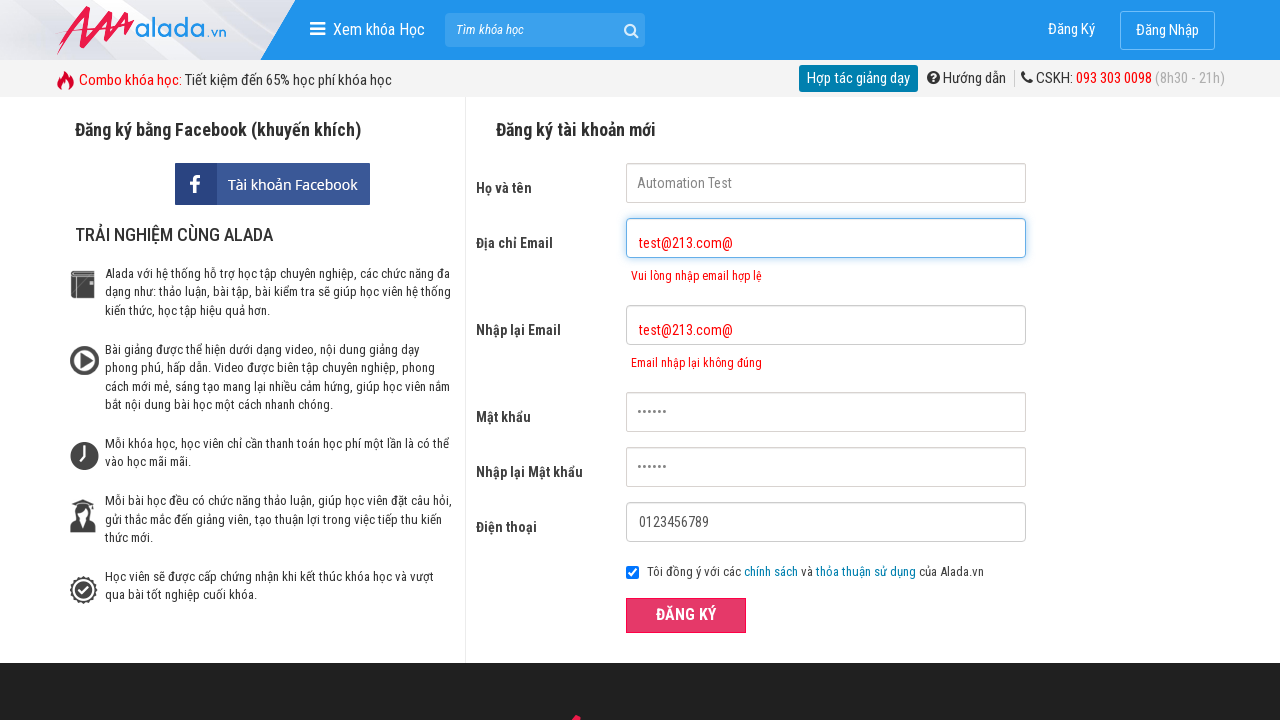

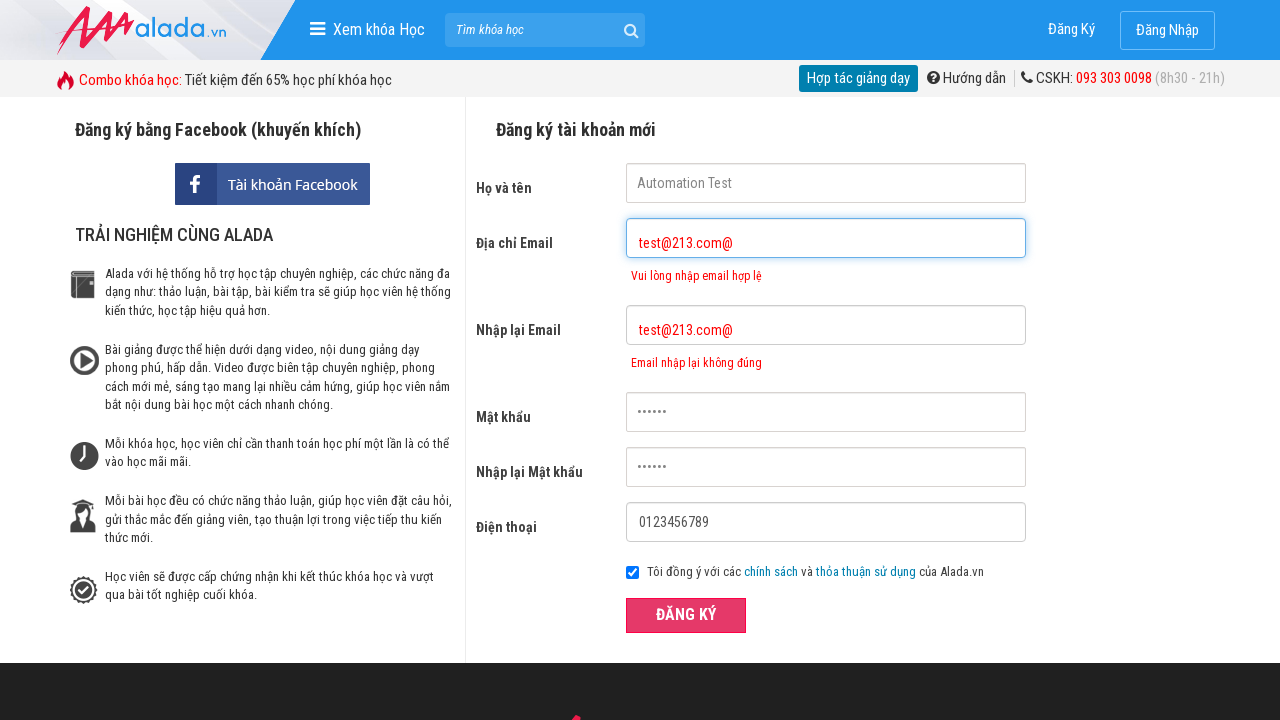